Tests various JavaScript alert interactions on DemoQA including simple alerts, timer-based alerts, confirmation dialogs, and prompt dialogs with text input.

Starting URL: https://demoqa.com/alerts

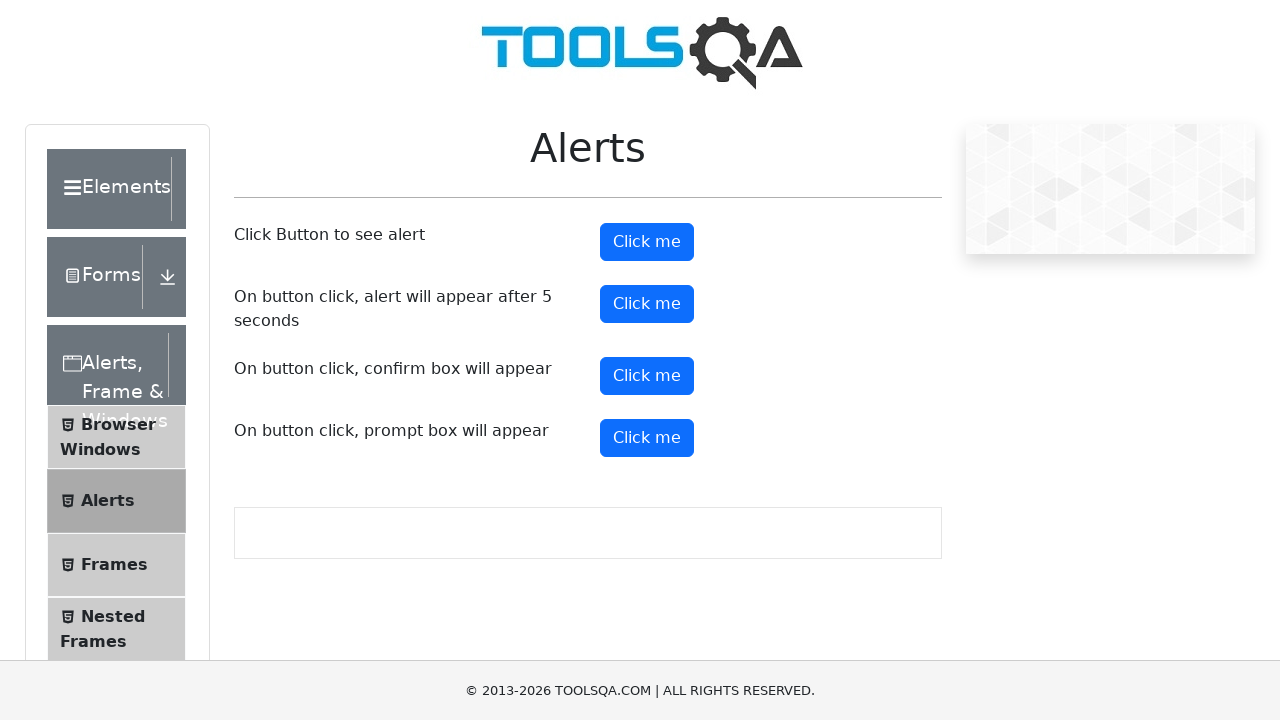

Scrolled down 200px to reveal alert buttons
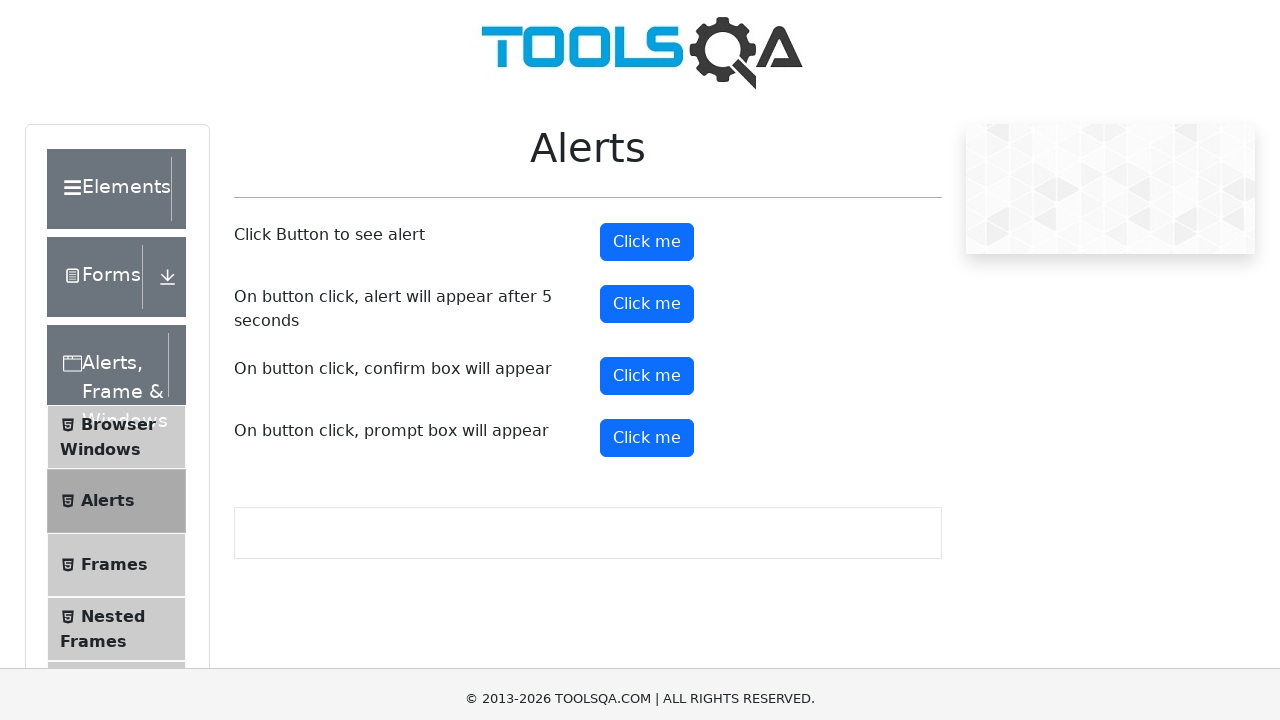

Clicked simple alert button (XPath selector) at (647, 42) on xpath=//div/button[contains(@id,'alertButton') and contains(@type,'button')]
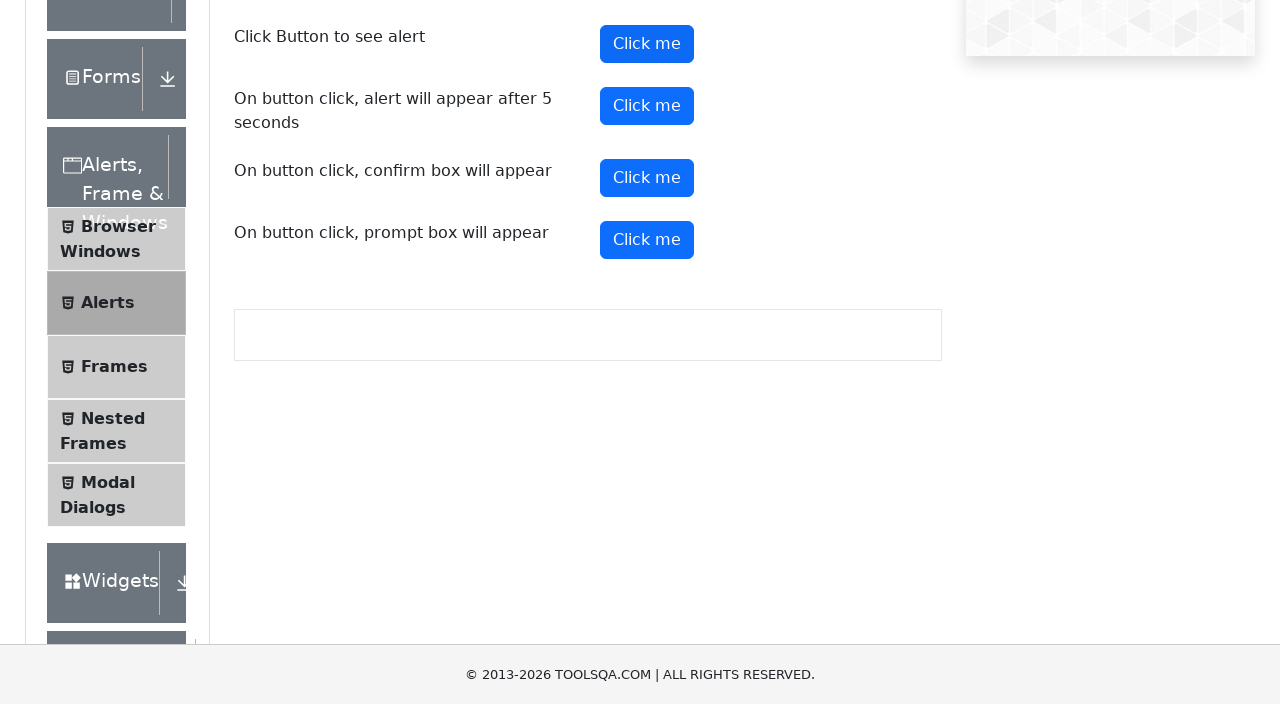

Waited 1 second for alert to appear
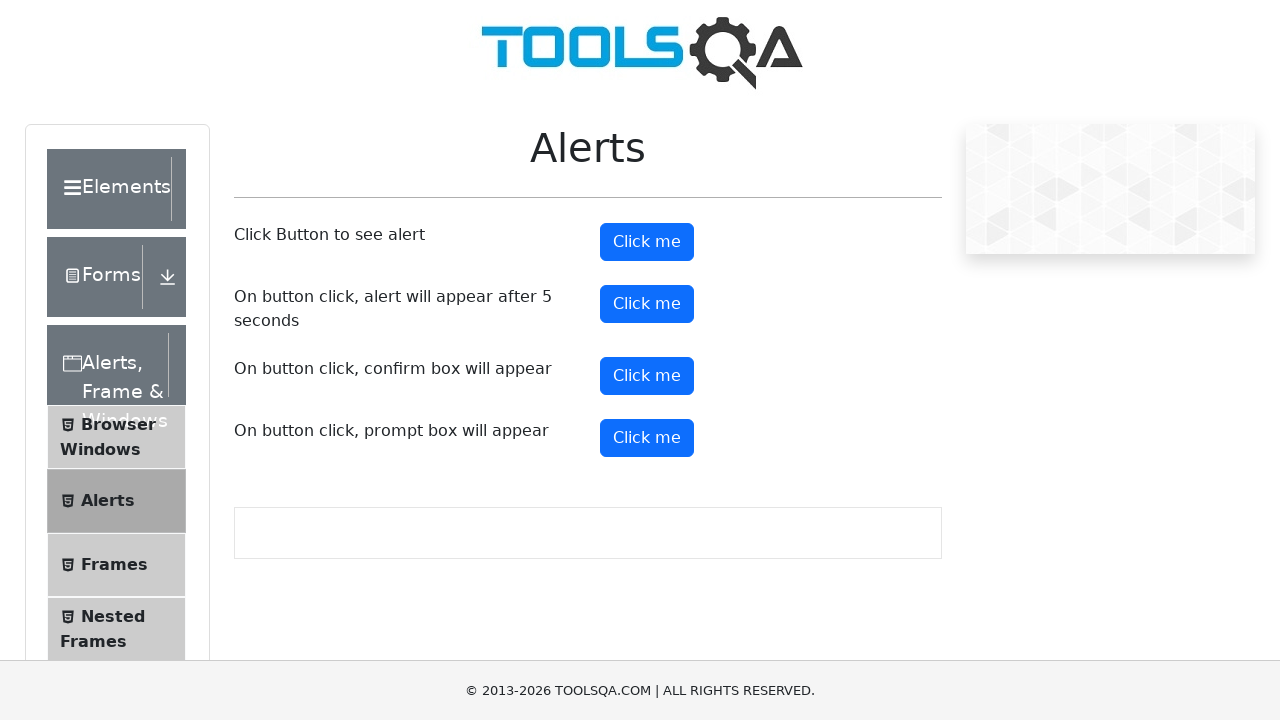

Registered initial dialog handler to accept alerts
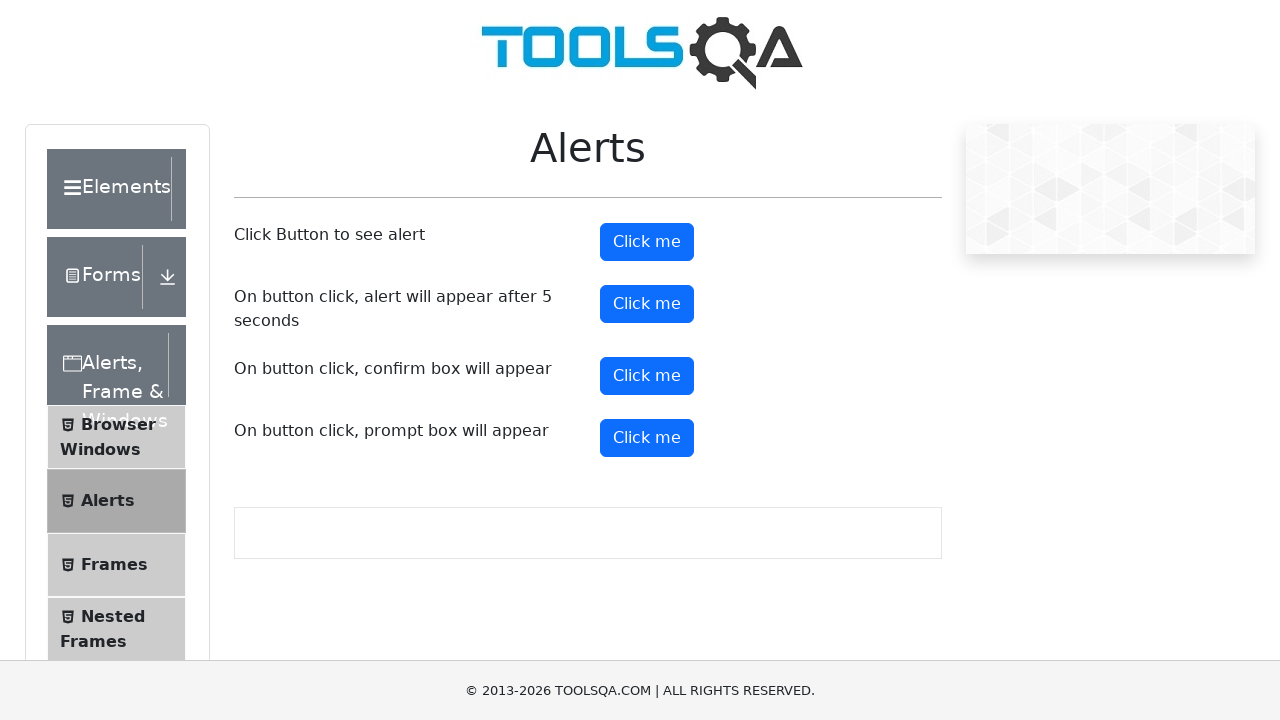

Clicked alert button by ID selector at (647, 242) on #alertButton
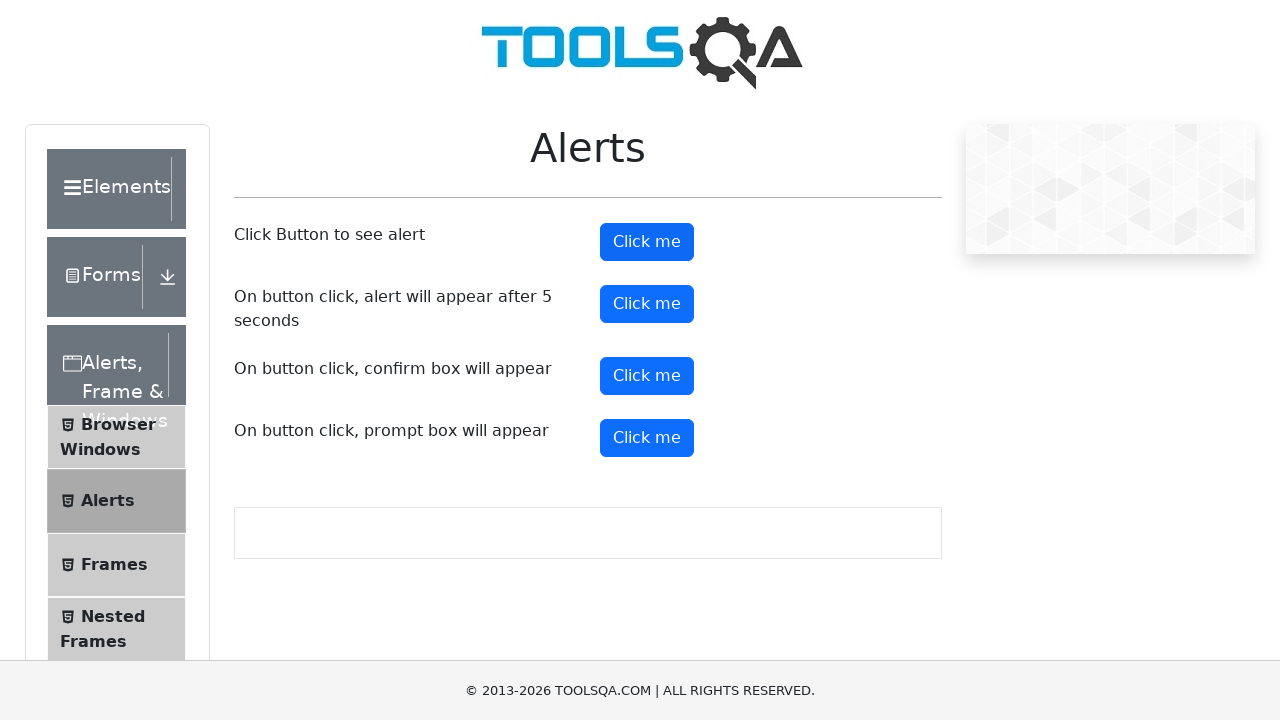

Registered dialog handler for prompts and confirmations
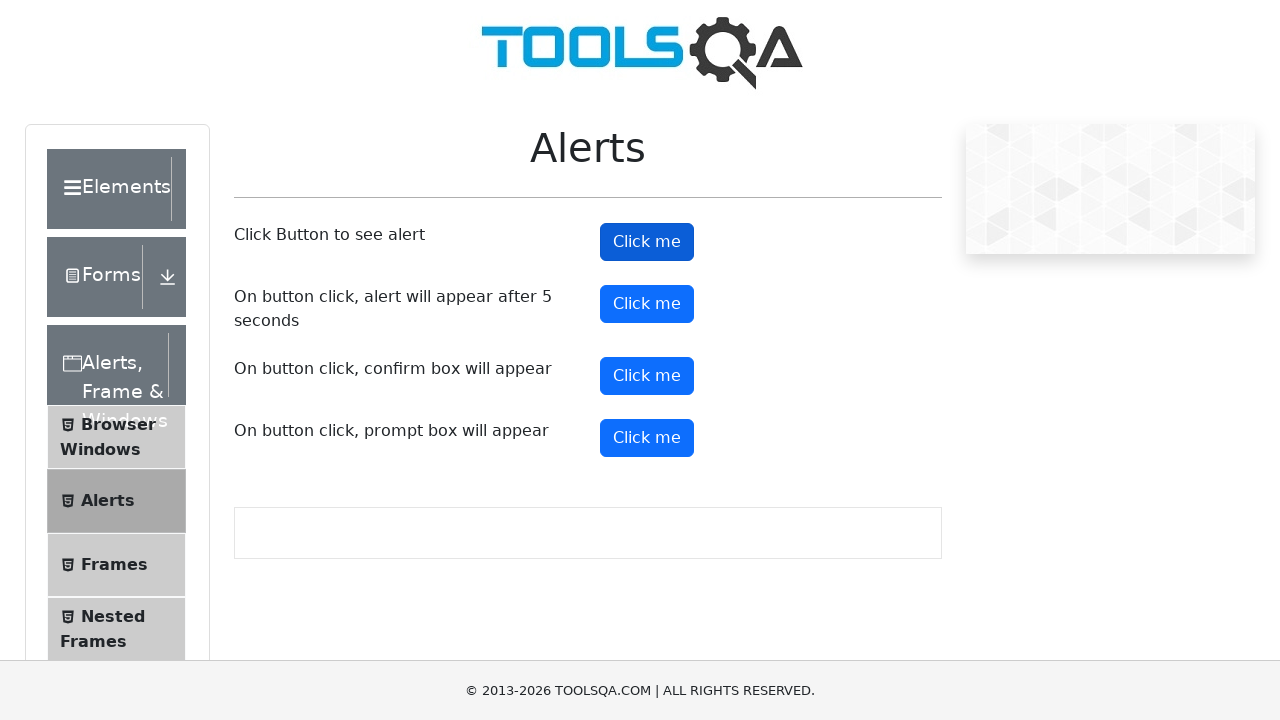

Clicked timer alert button at (647, 304) on #timerAlertButton
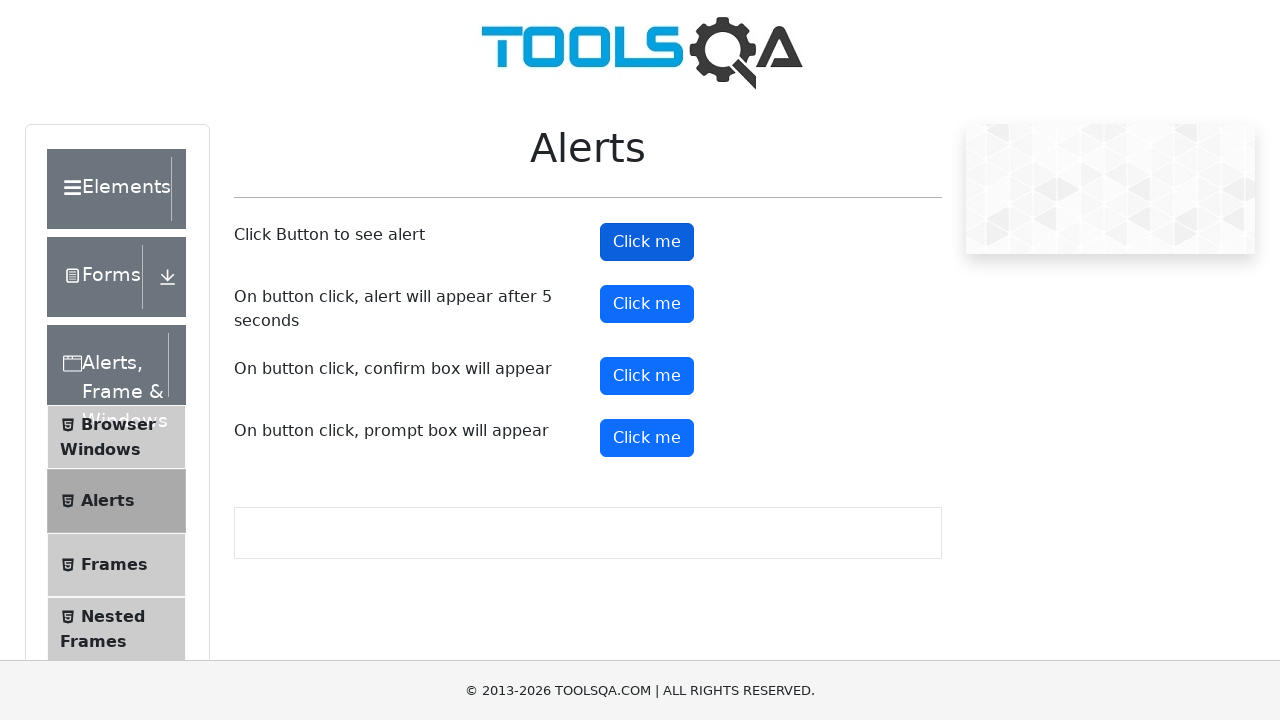

Waited 6 seconds for timer-based alert to appear and be handled
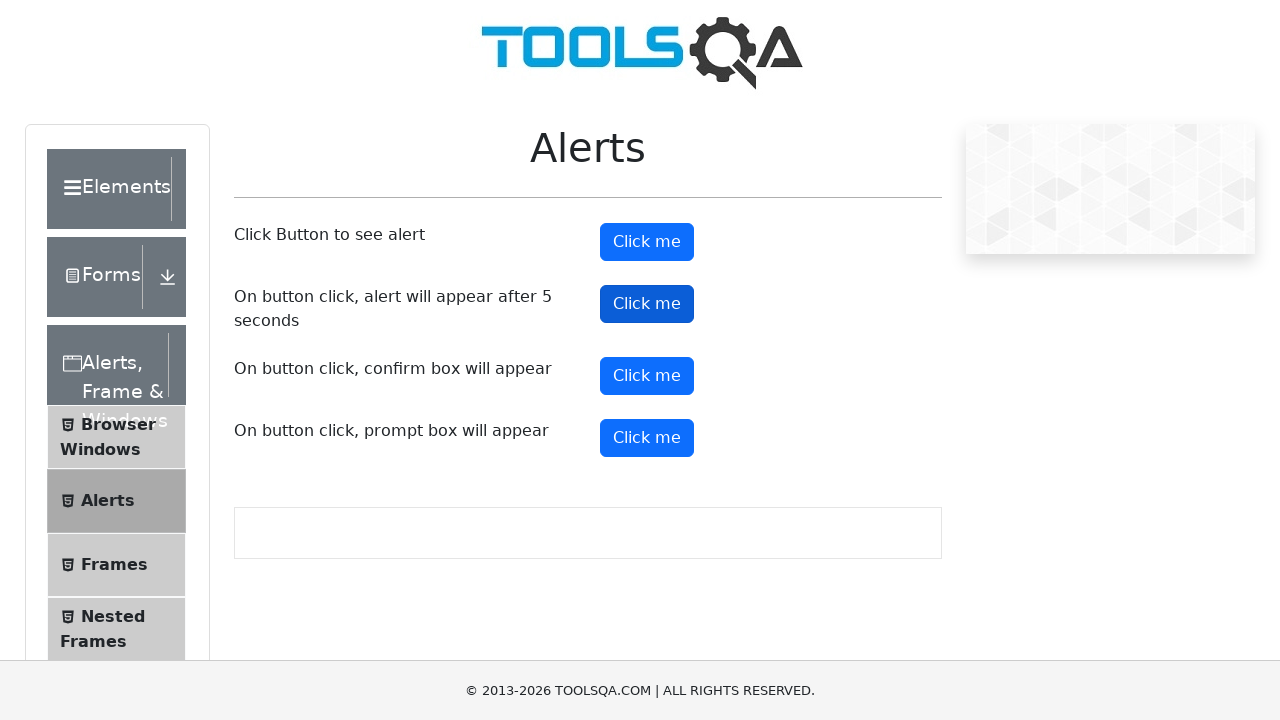

Clicked confirmation dialog button at (647, 376) on #confirmButton
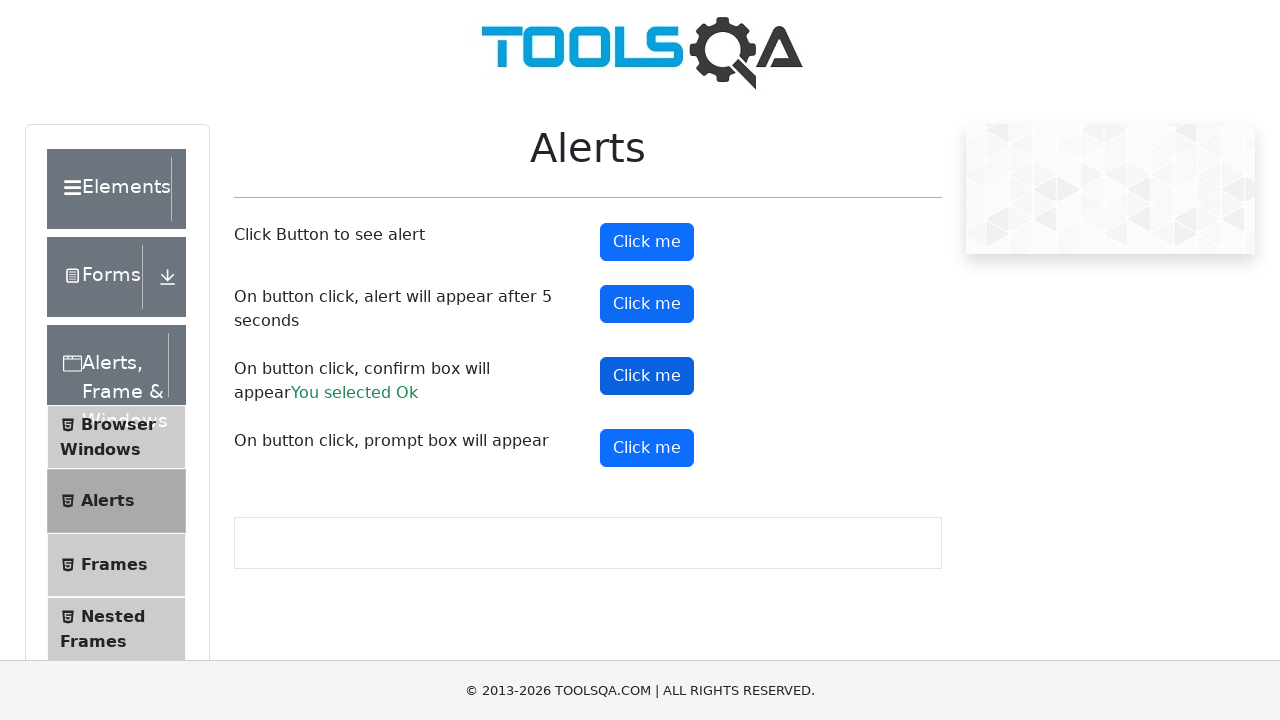

Waited 2 seconds for confirmation dialog to be processed
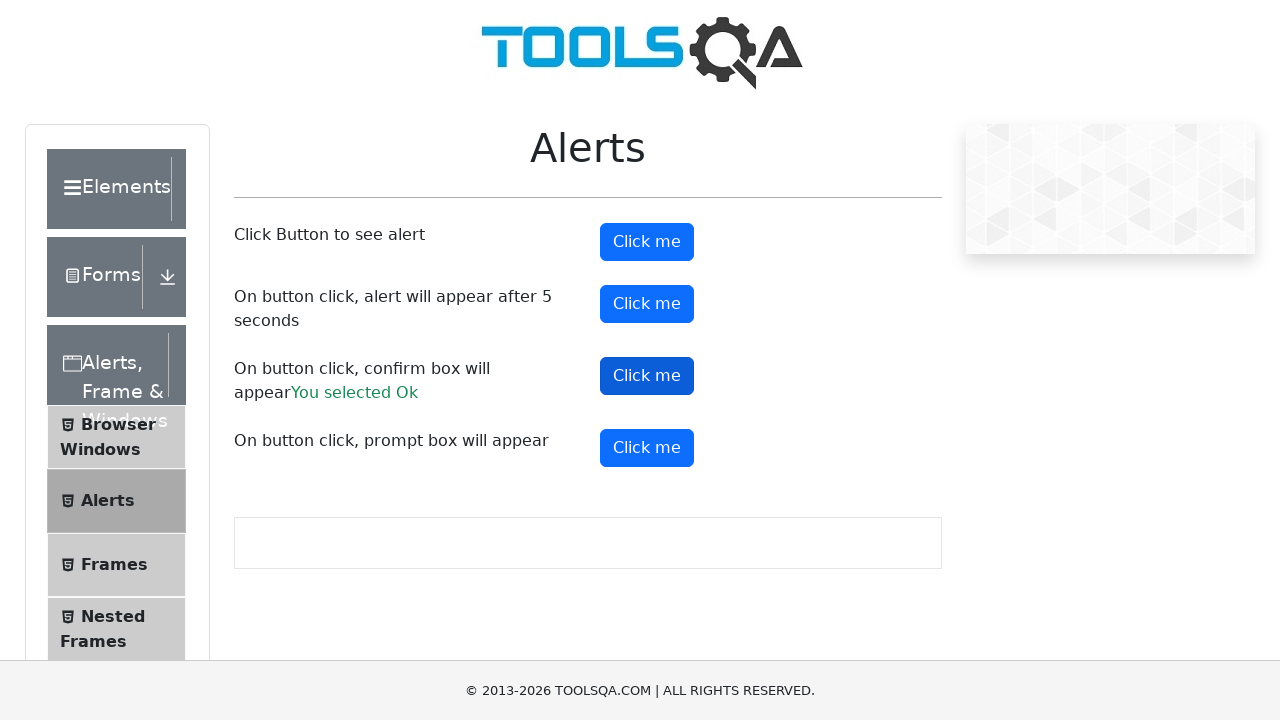

Clicked prompt dialog button at (647, 448) on #promtButton
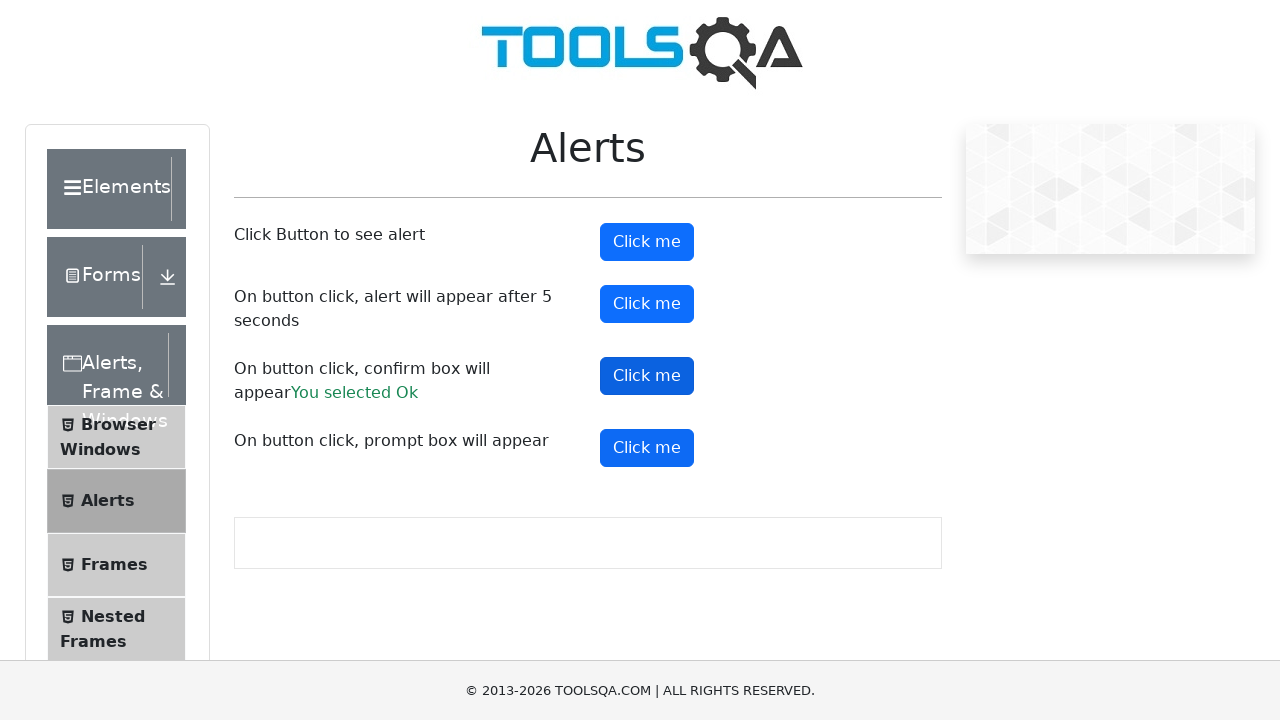

Waited 4 seconds for prompt dialog with text input to be processed
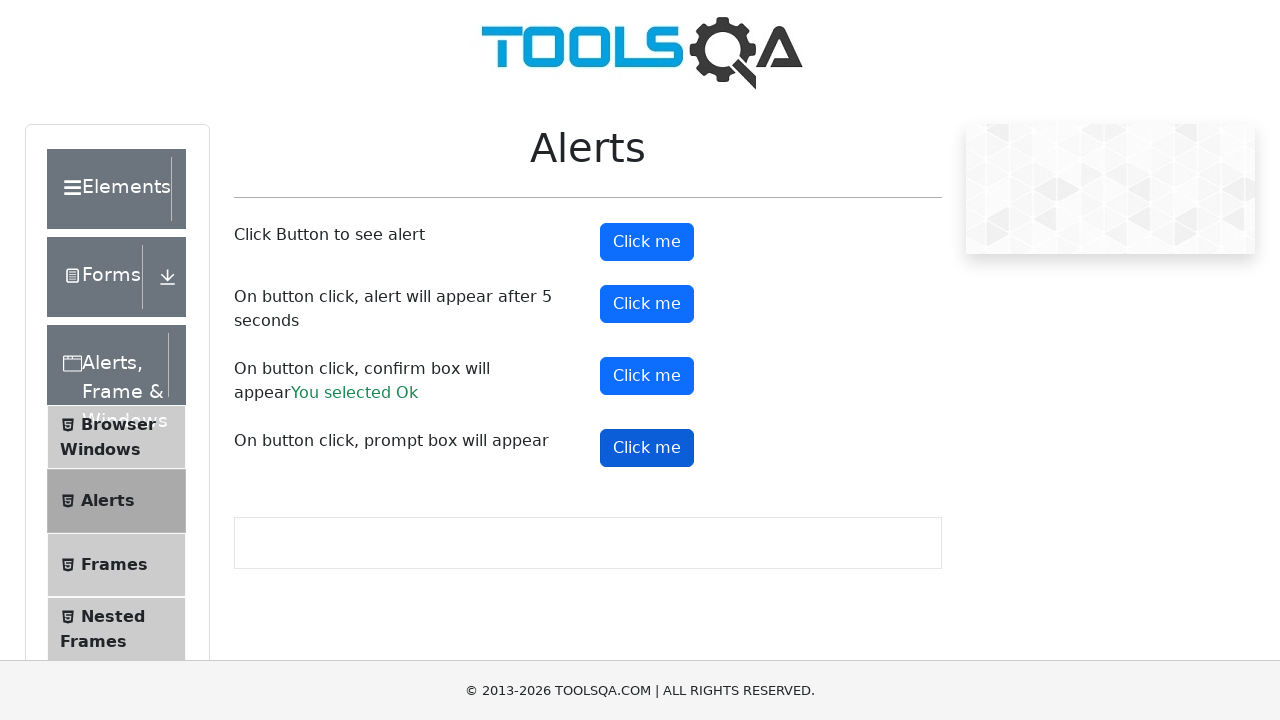

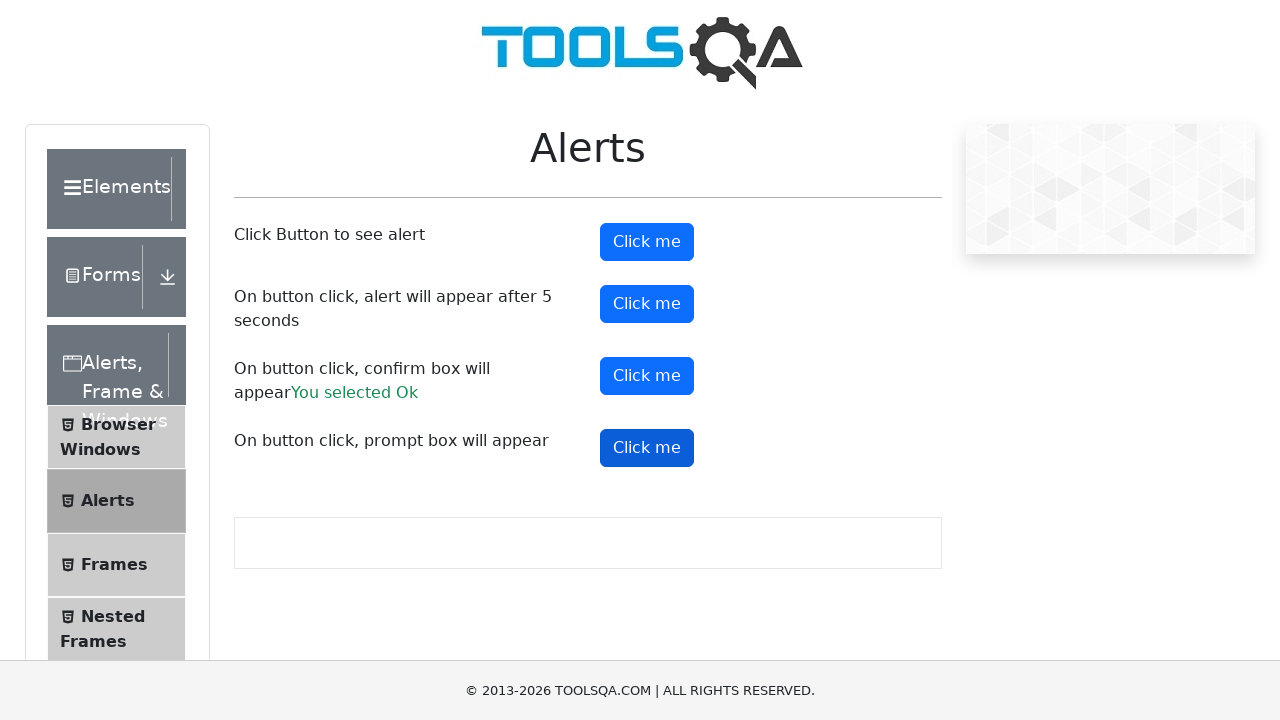